Tests calendar date picker functionality by clicking on the date picker field and selecting a specific date from the calendar dropdown

Starting URL: https://seleniumpractise.blogspot.com/2016/08/how-to-handle-calendar-in-selenium.html

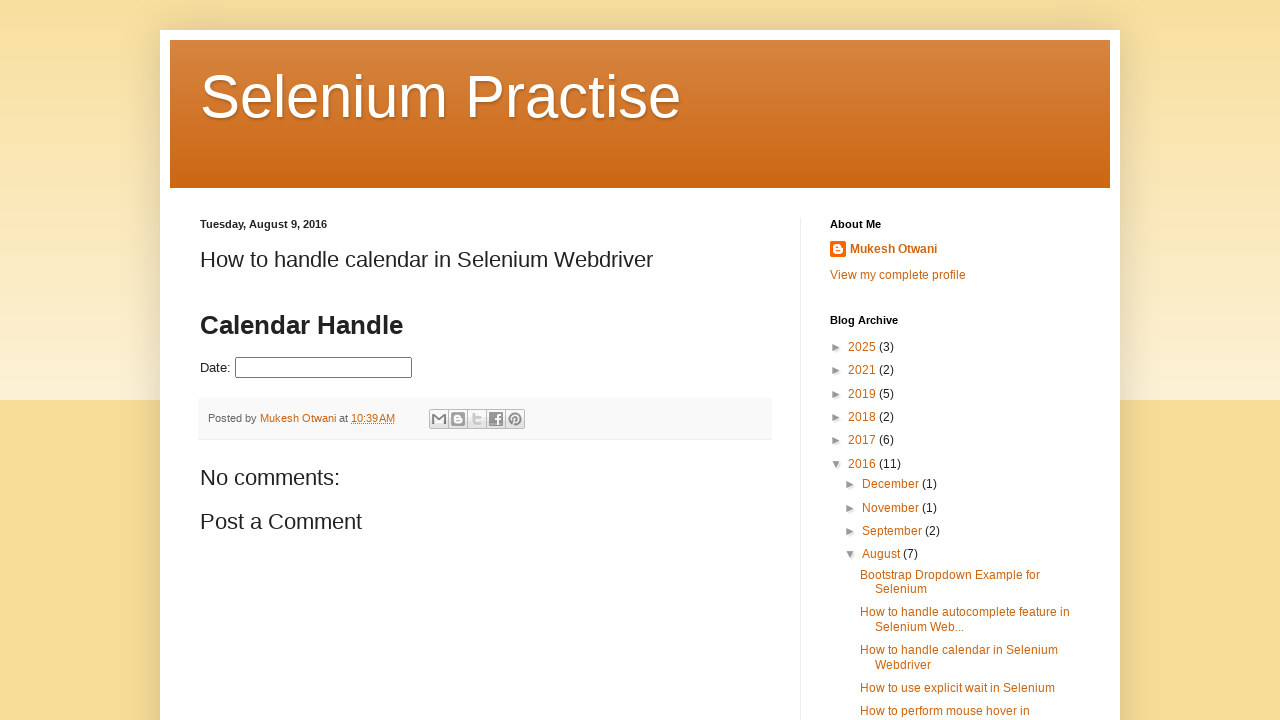

Clicked on date picker field to open calendar dropdown at (324, 368) on #datepicker
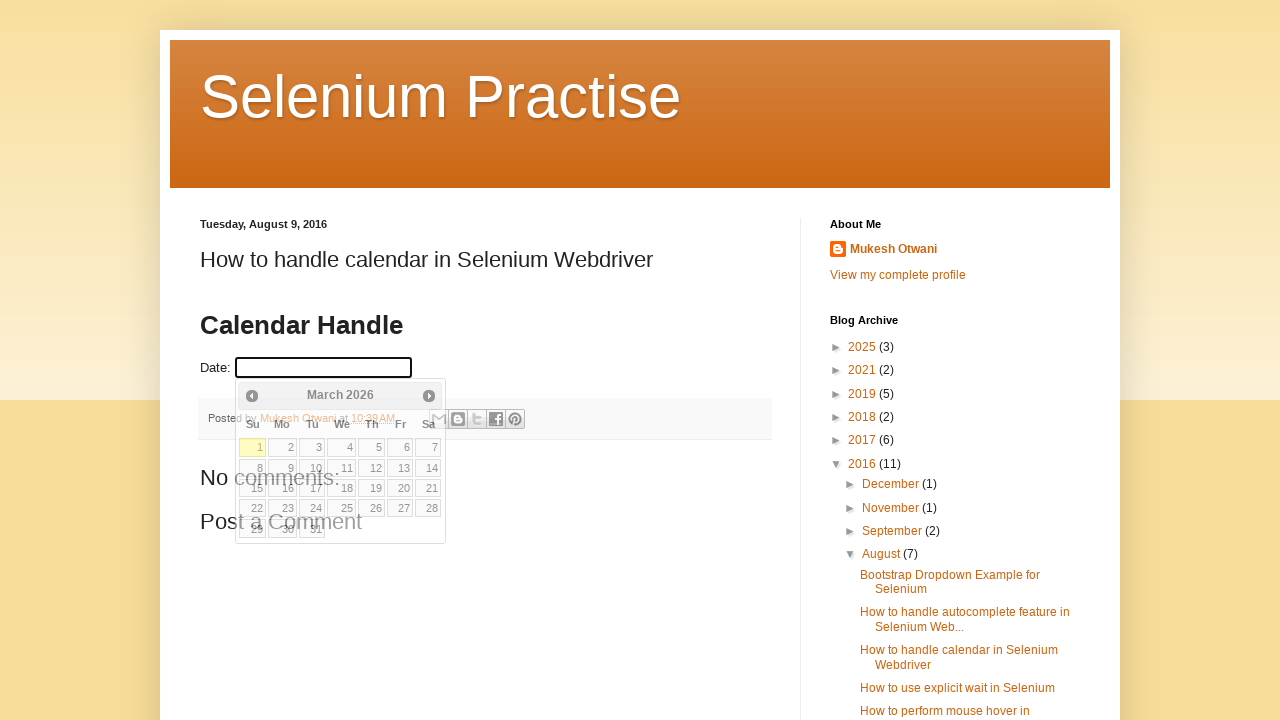

Selected date 25 from the calendar at (342, 508) on xpath=//a[text()='25']
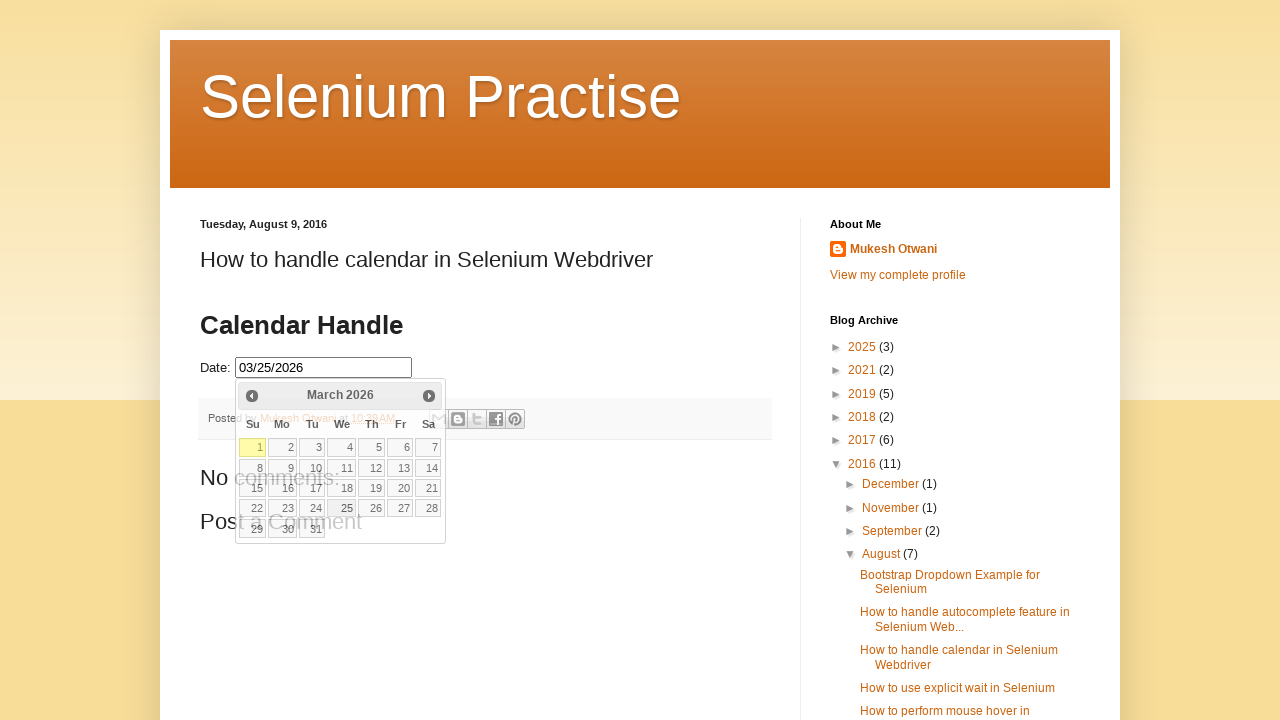

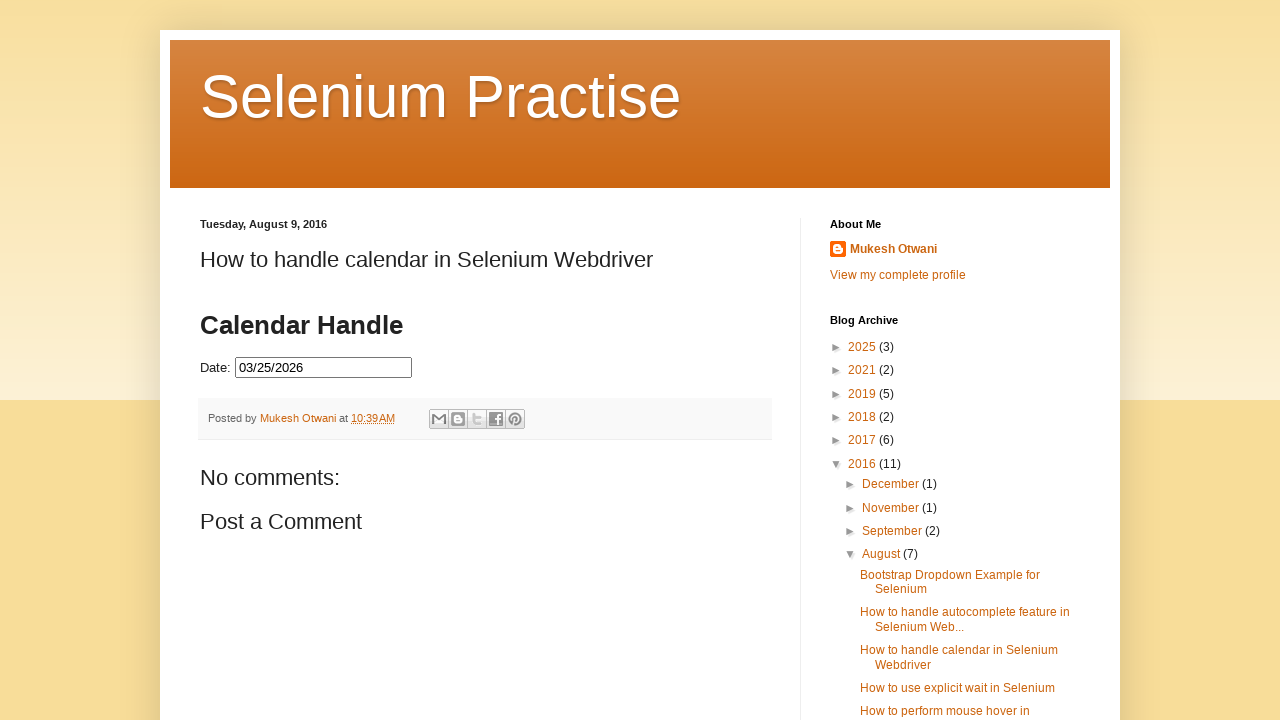